Navigates to a YouTube channel's videos page and clicks on the first video thumbnail to play it

Starting URL: https://www.youtube.com/c/KalleHallden/videos

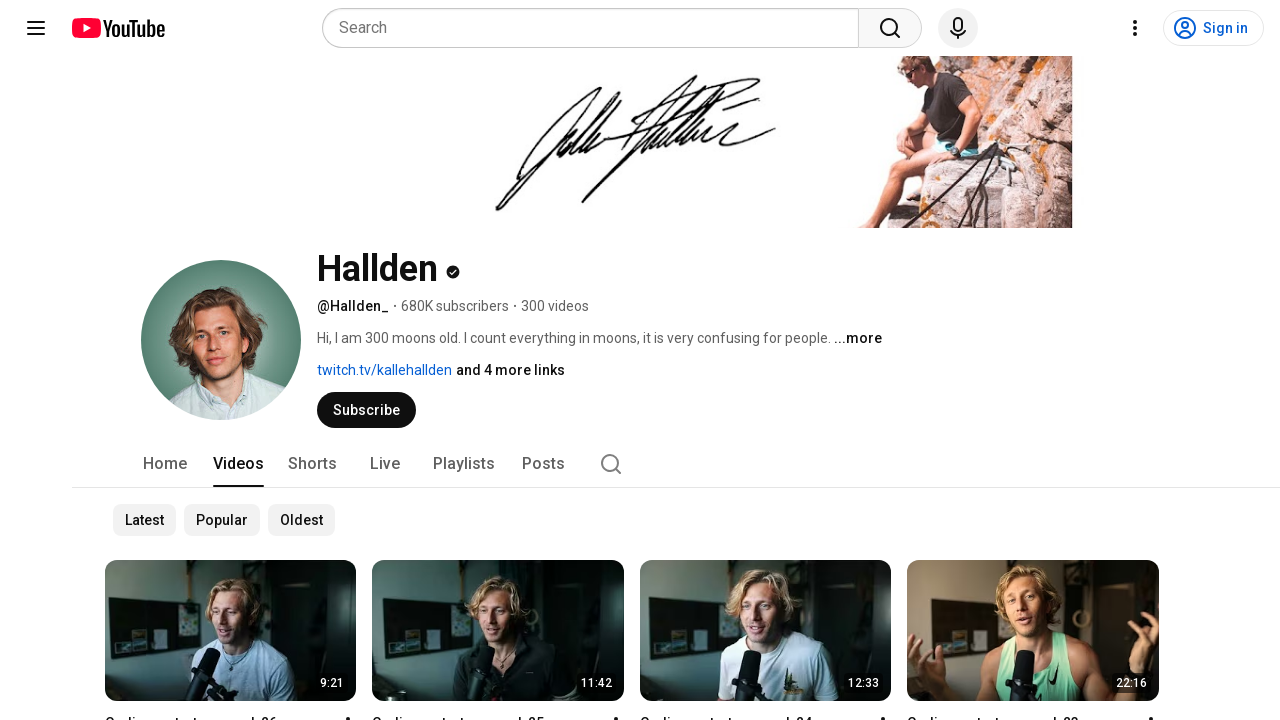

Navigated to Kalle Hallden's YouTube channel videos page
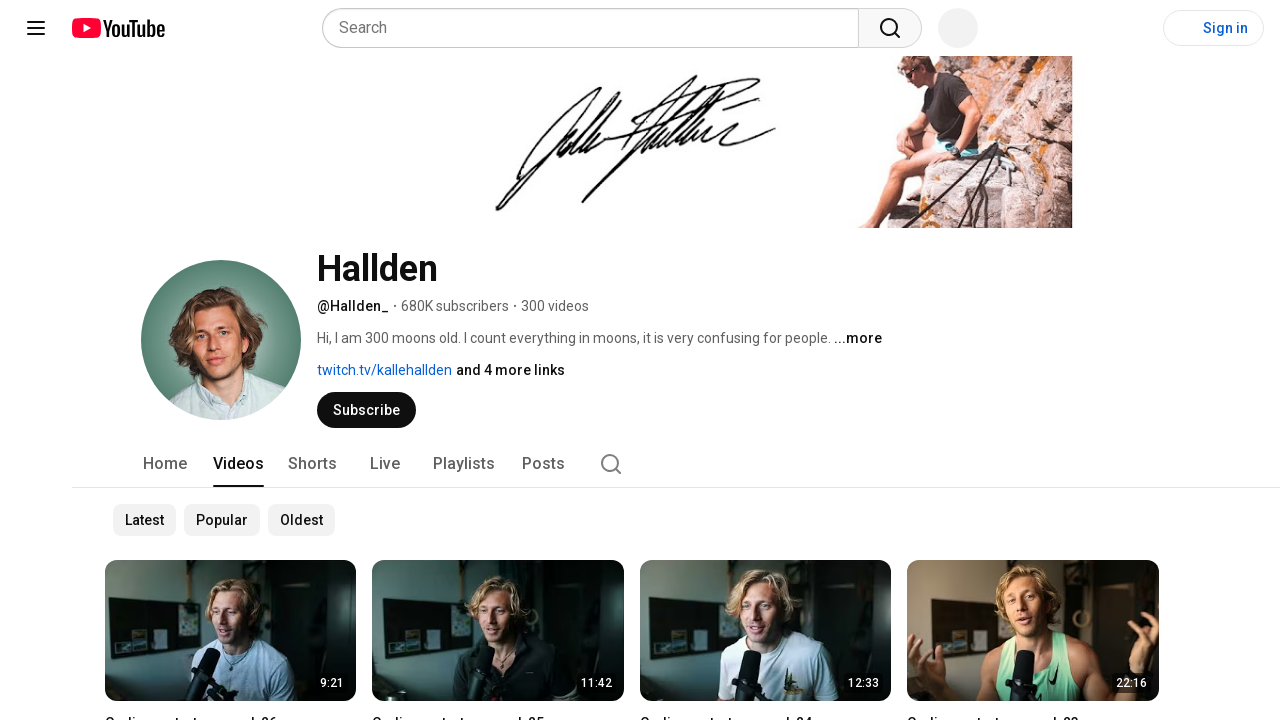

Clicked on the first video thumbnail to play it at (231, 631) on #thumbnail
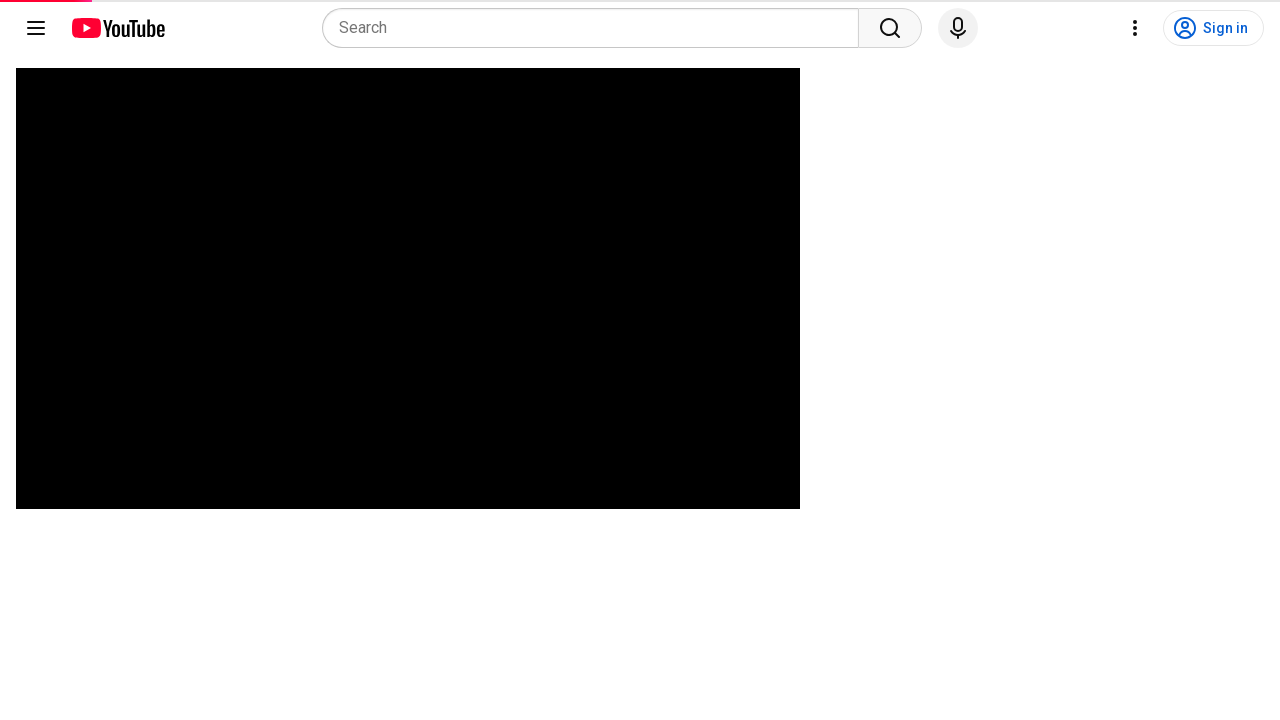

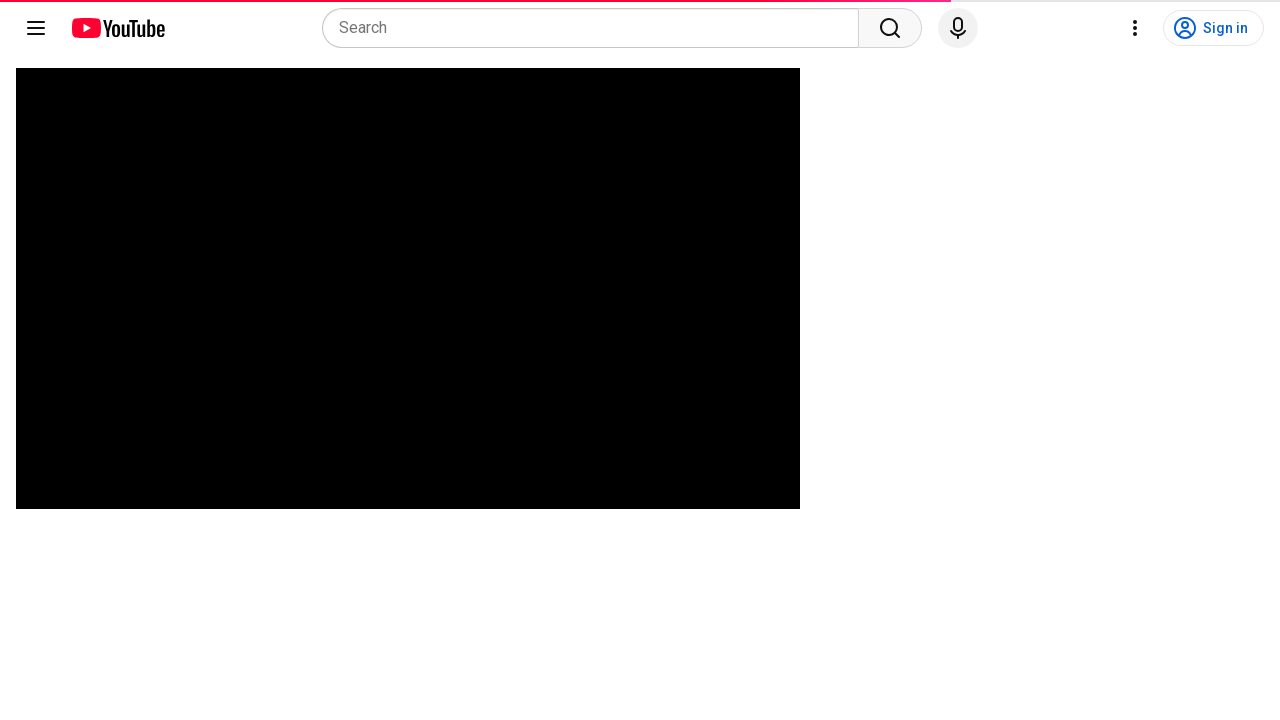